Tests clicking the All Products button on homepage and verifying navigation to shop page

Starting URL: https://webshop-agil-testautomatiserare.netlify.app

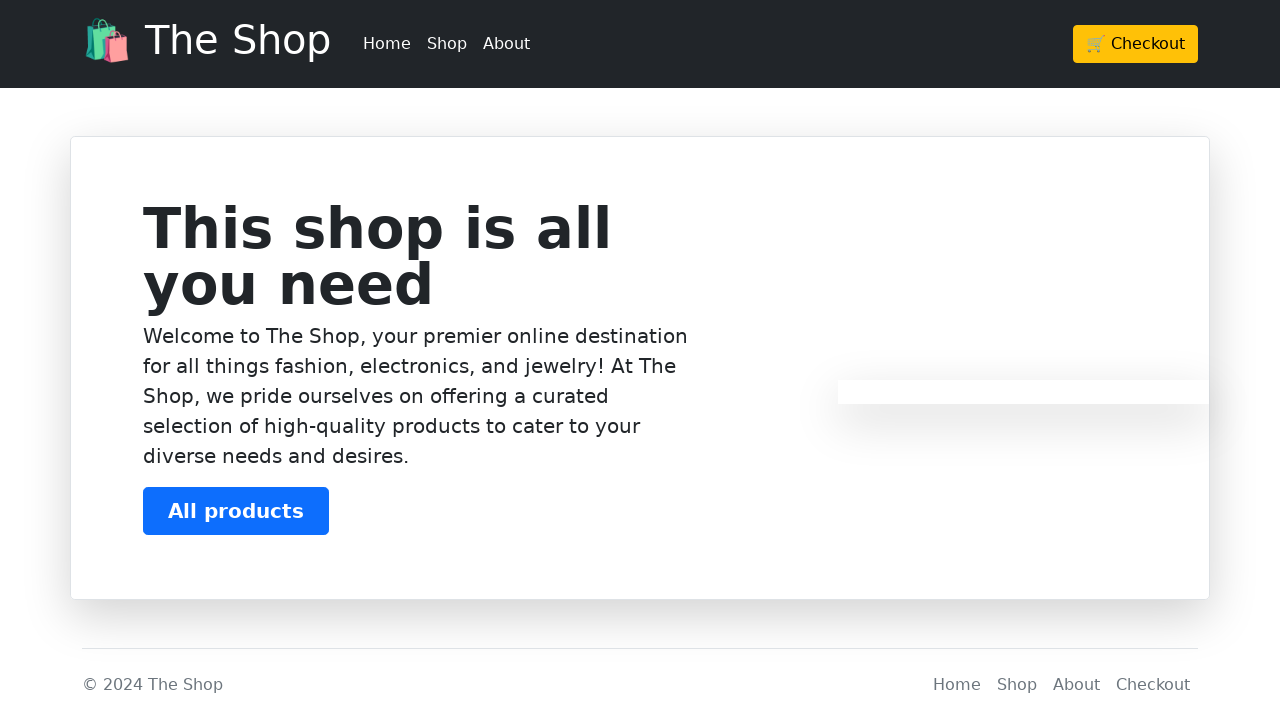

Clicked All Products button on homepage at (236, 511) on xpath=//*/button[text()='All products']
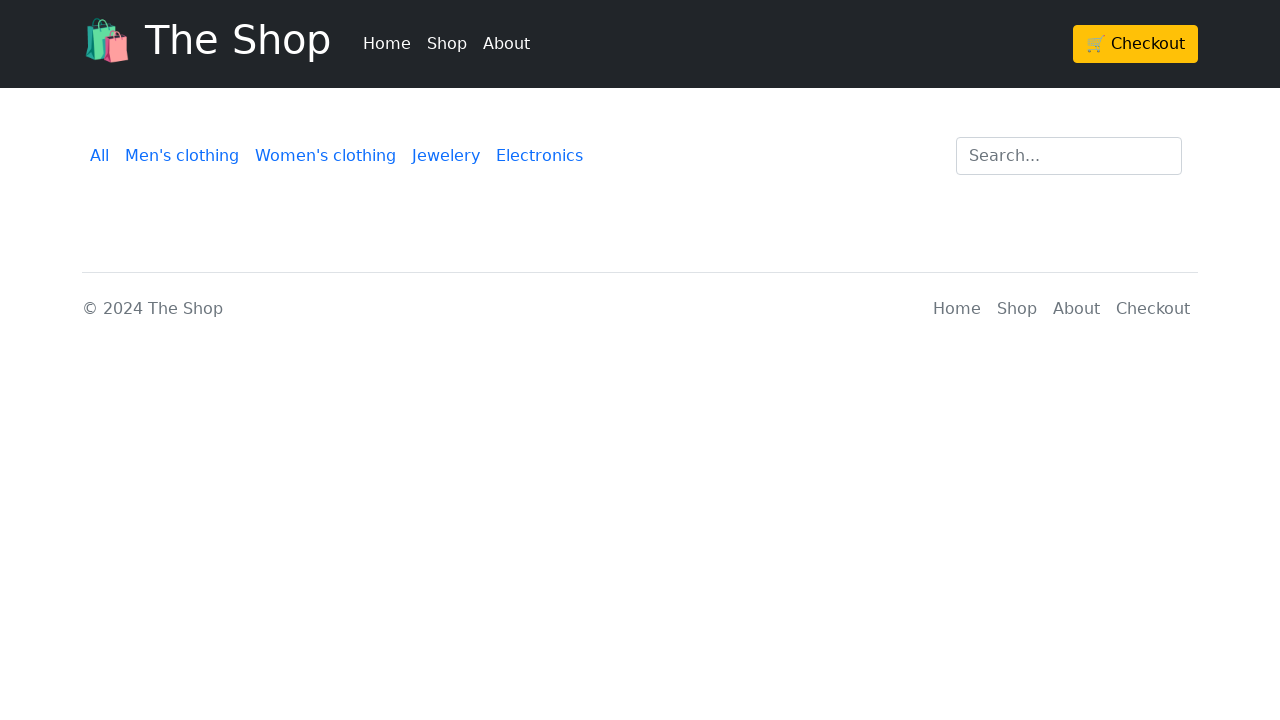

Verified navigation to products page
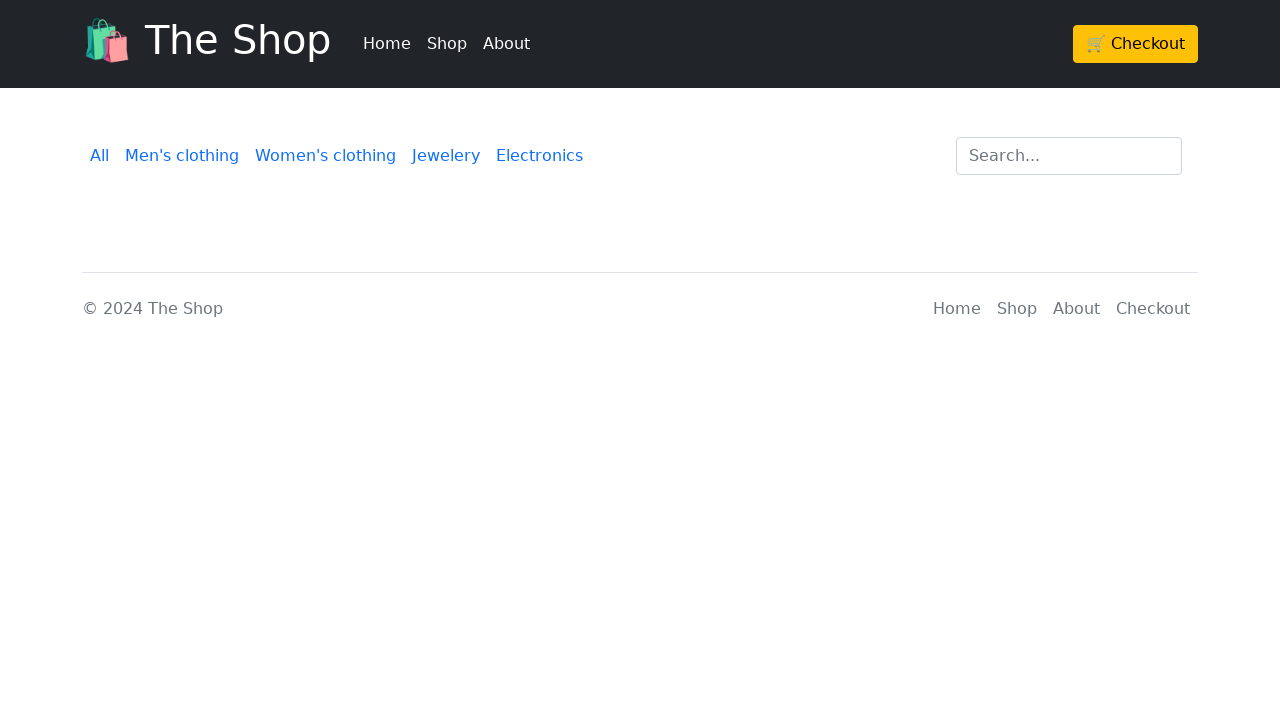

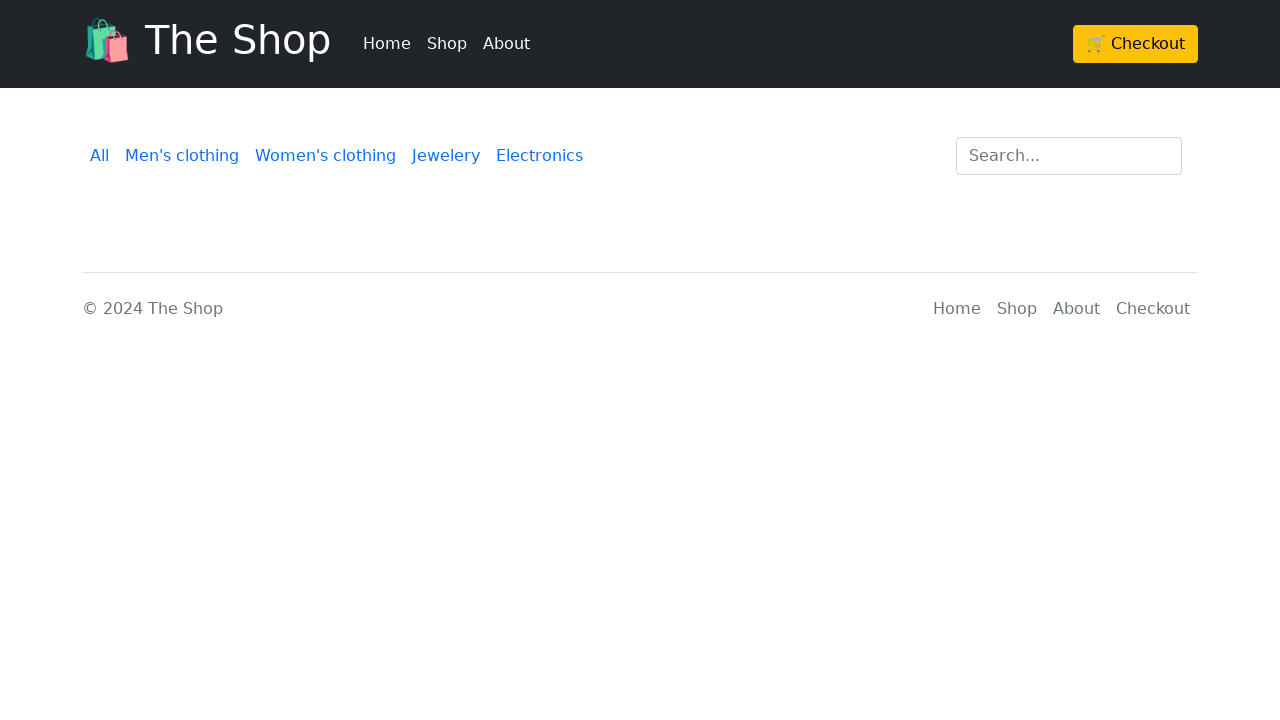